Tests navigation on an LMS website by clicking on the "All Courses" link and verifying that course listings are displayed.

Starting URL: https://alchemy.hguy.co/lms/

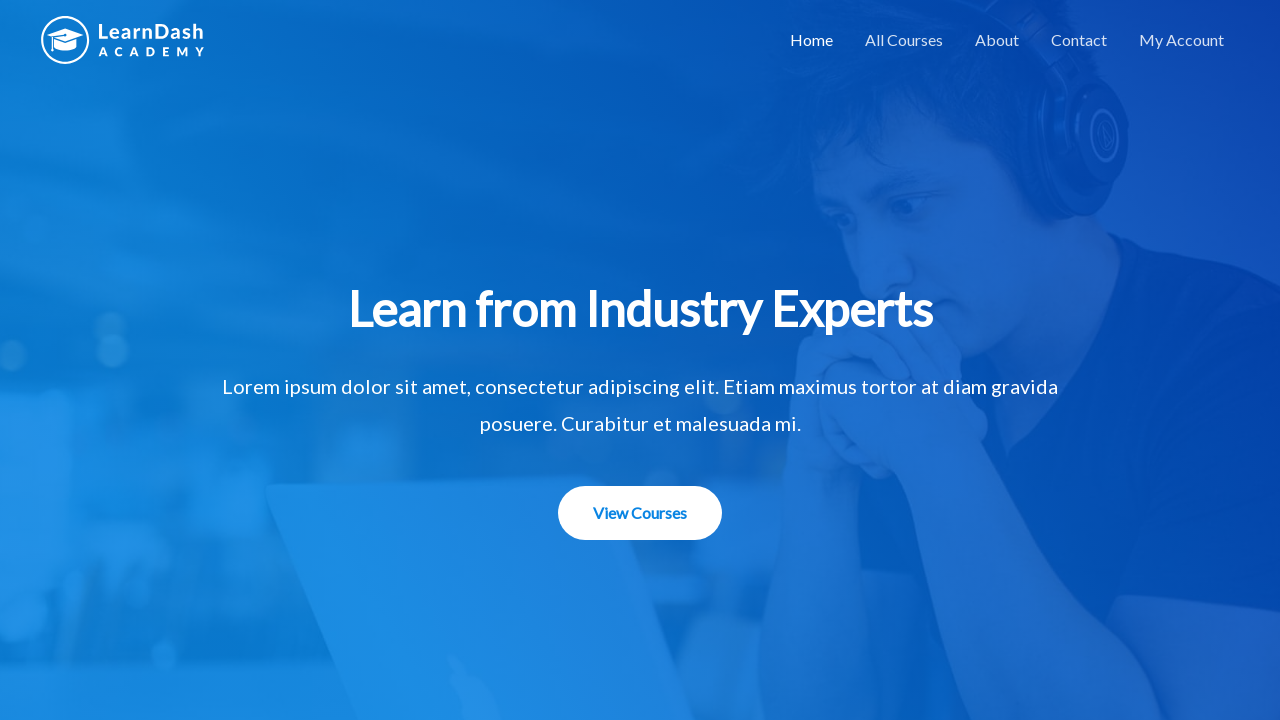

Clicked on the 'All Courses' link at (904, 40) on a[href='https://alchemy.hguy.co/lms/all-courses/']
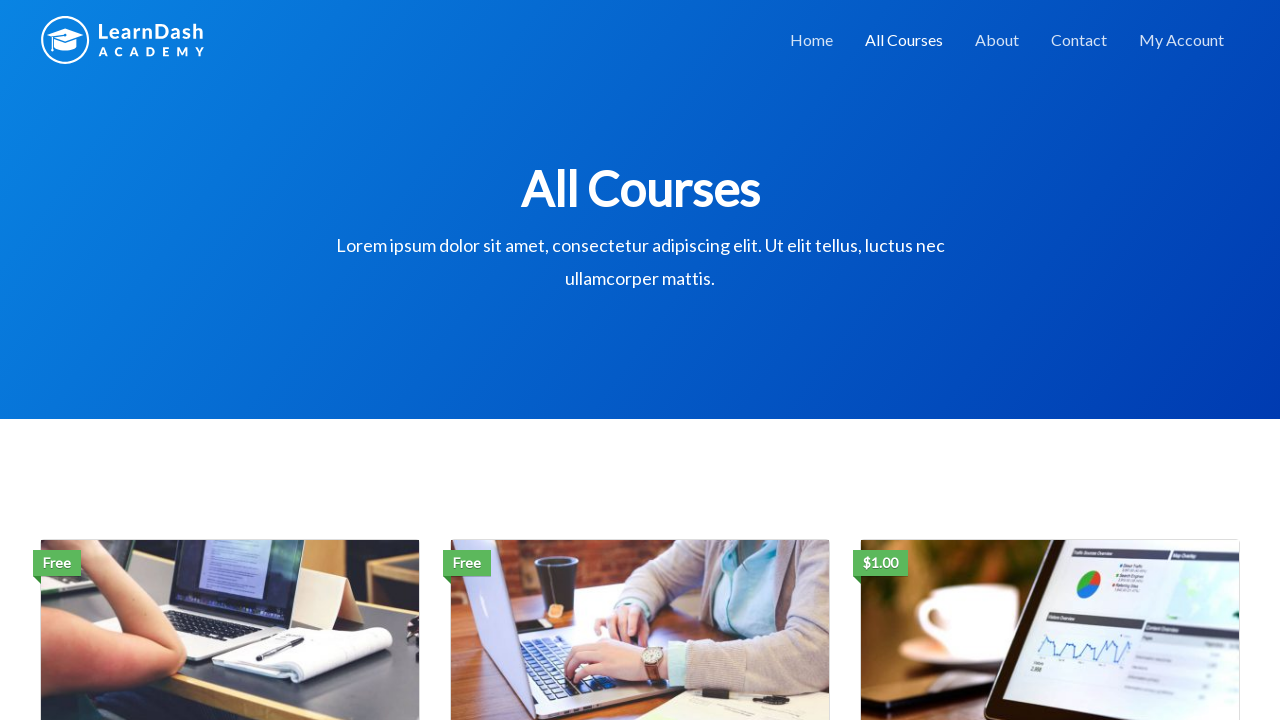

Course listings loaded and verified
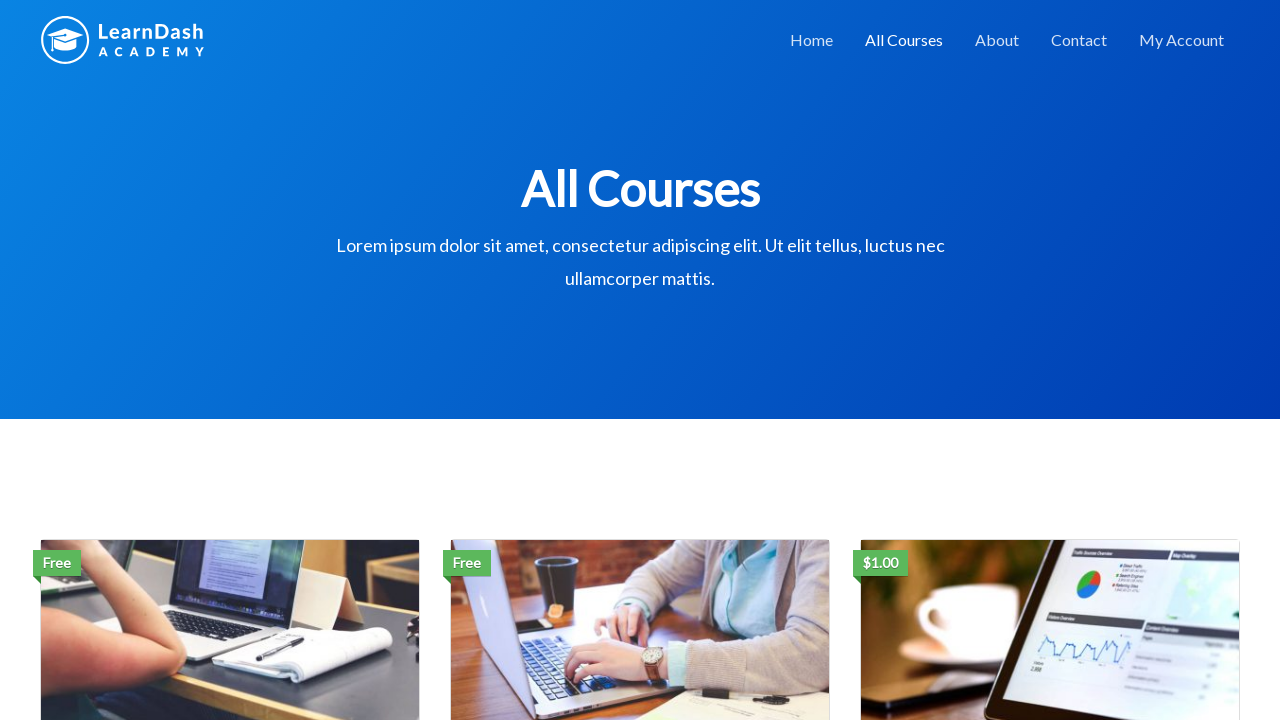

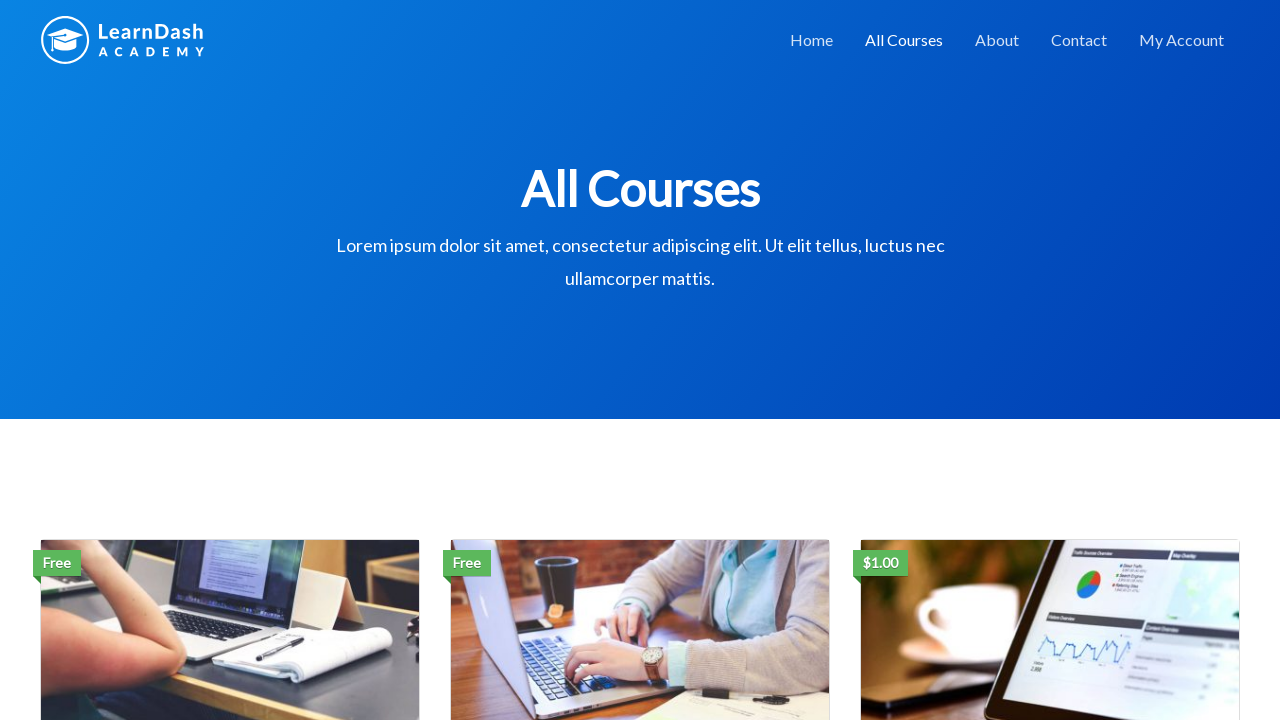